Tests JavaScript alert handling by triggering different types of alerts (simple alert, confirm dialog, and prompt), then accepting, dismissing, and entering text into them.

Starting URL: http://the-internet.herokuapp.com/javascript_alerts

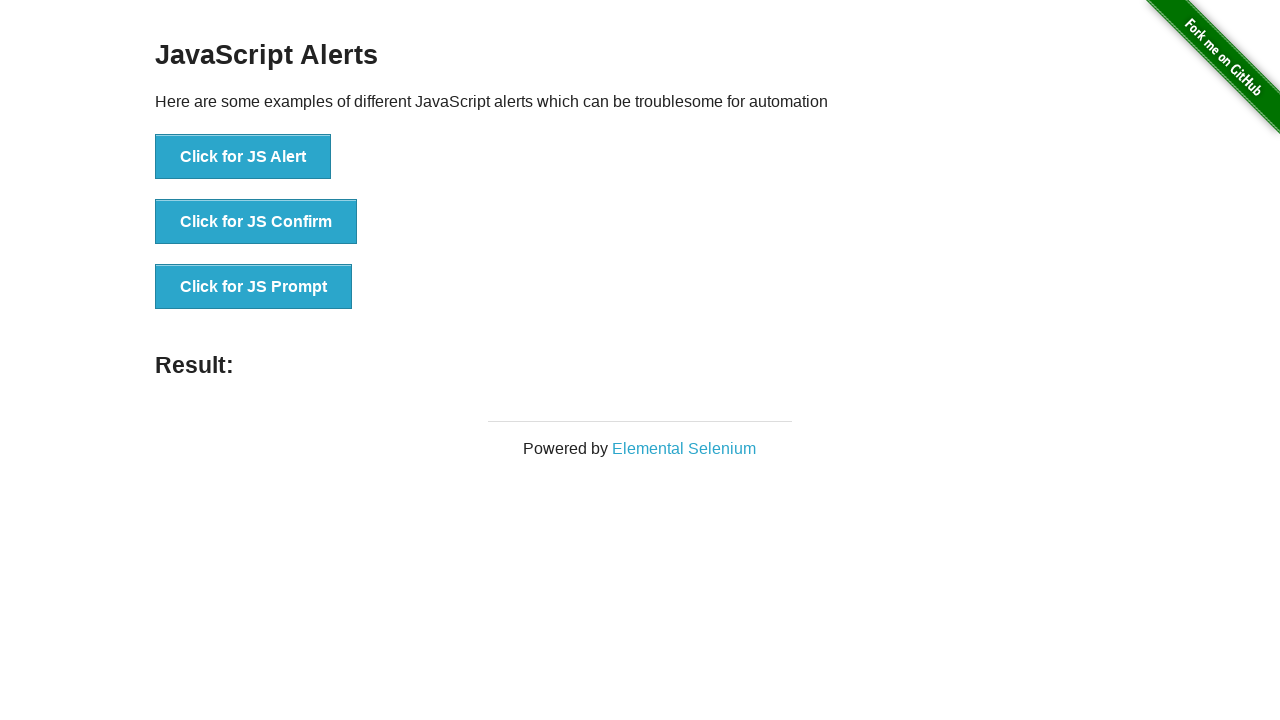

Clicked first button to trigger simple JS alert at (243, 157) on xpath=//*[@id='content']/div/ul/li[1]/button
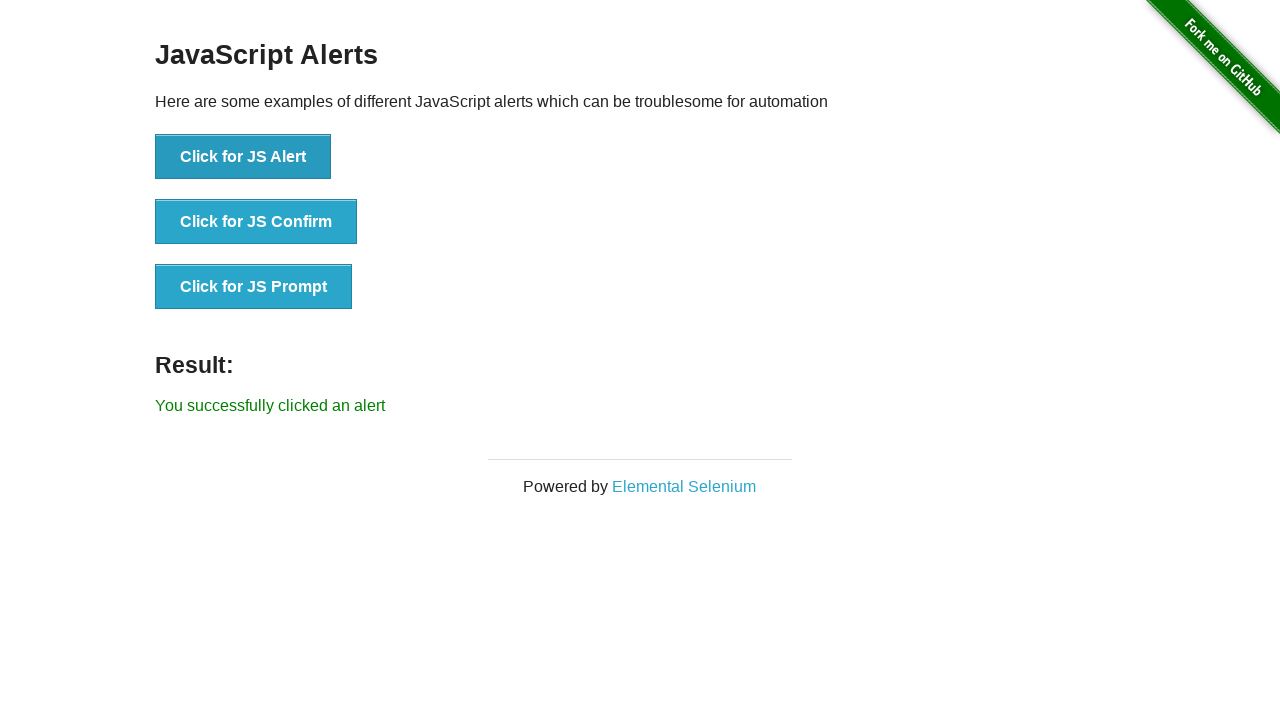

Triggered simple alert and accepted it at (243, 157) on xpath=//*[@id='content']/div/ul/li[1]/button
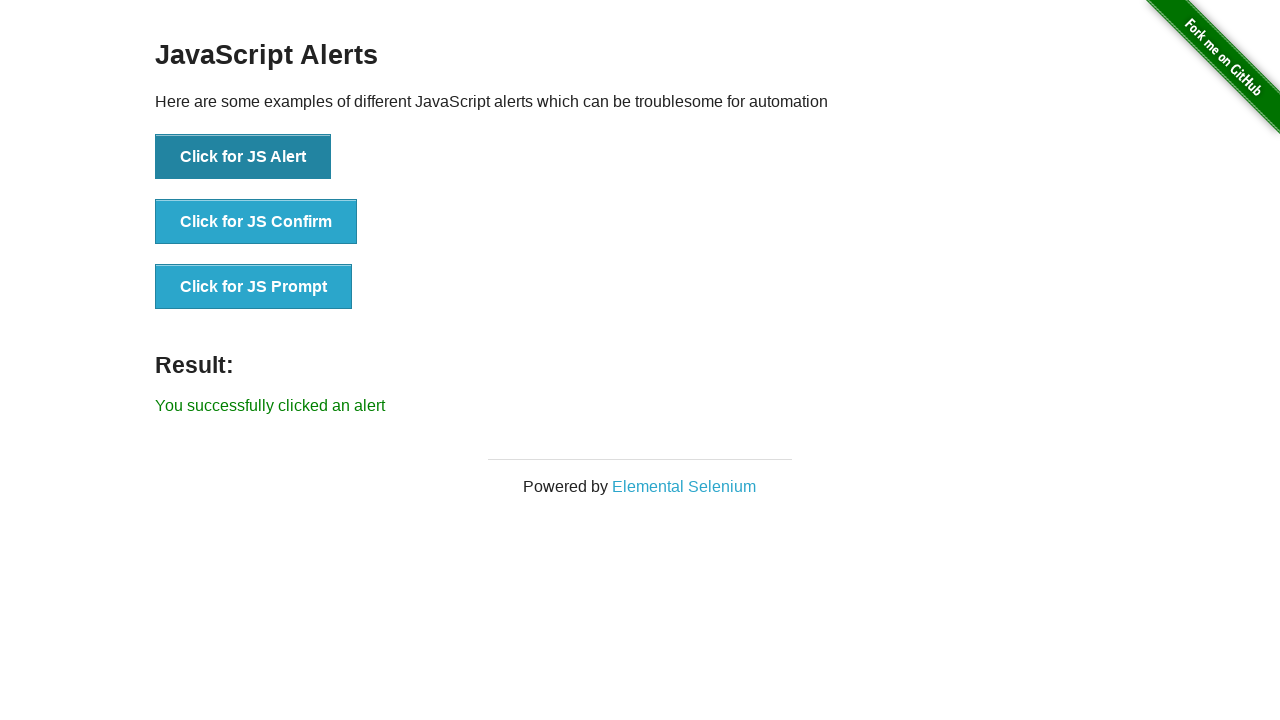

Clicked second button and accepted confirm dialog at (256, 222) on xpath=//*[@id='content']/div/ul/li[2]/button
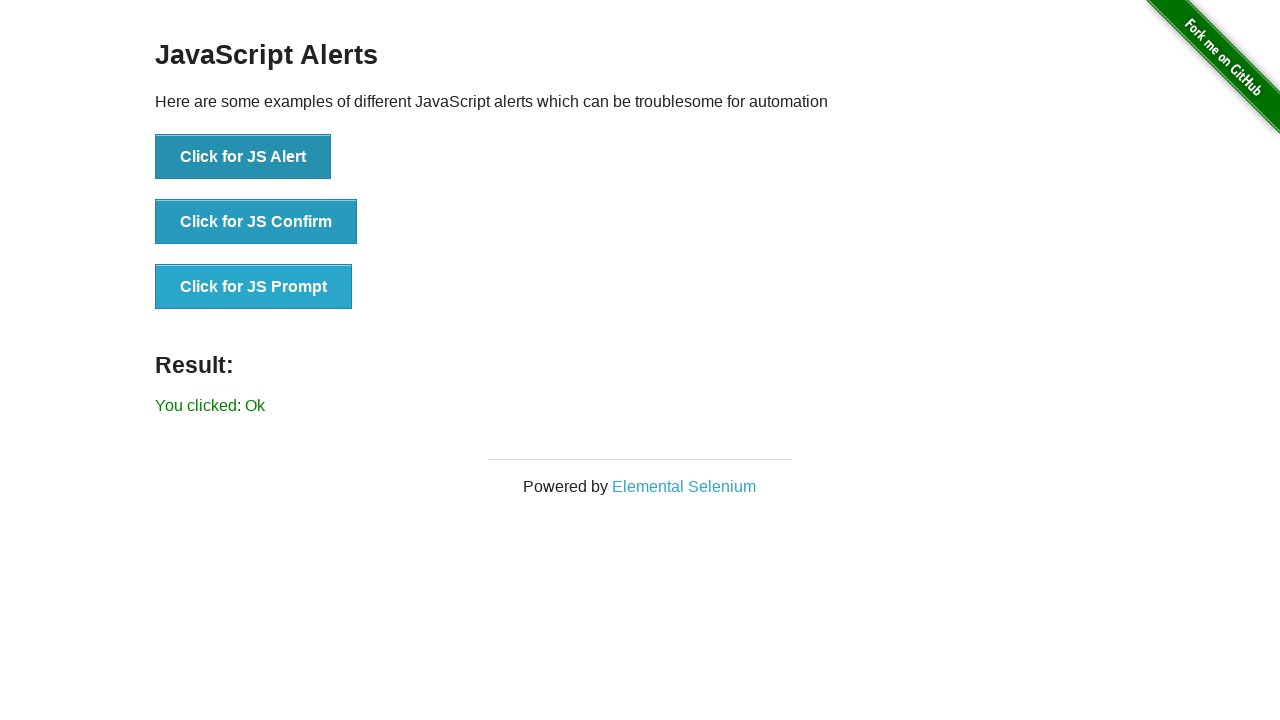

Waited 1 second after accepting confirm dialog
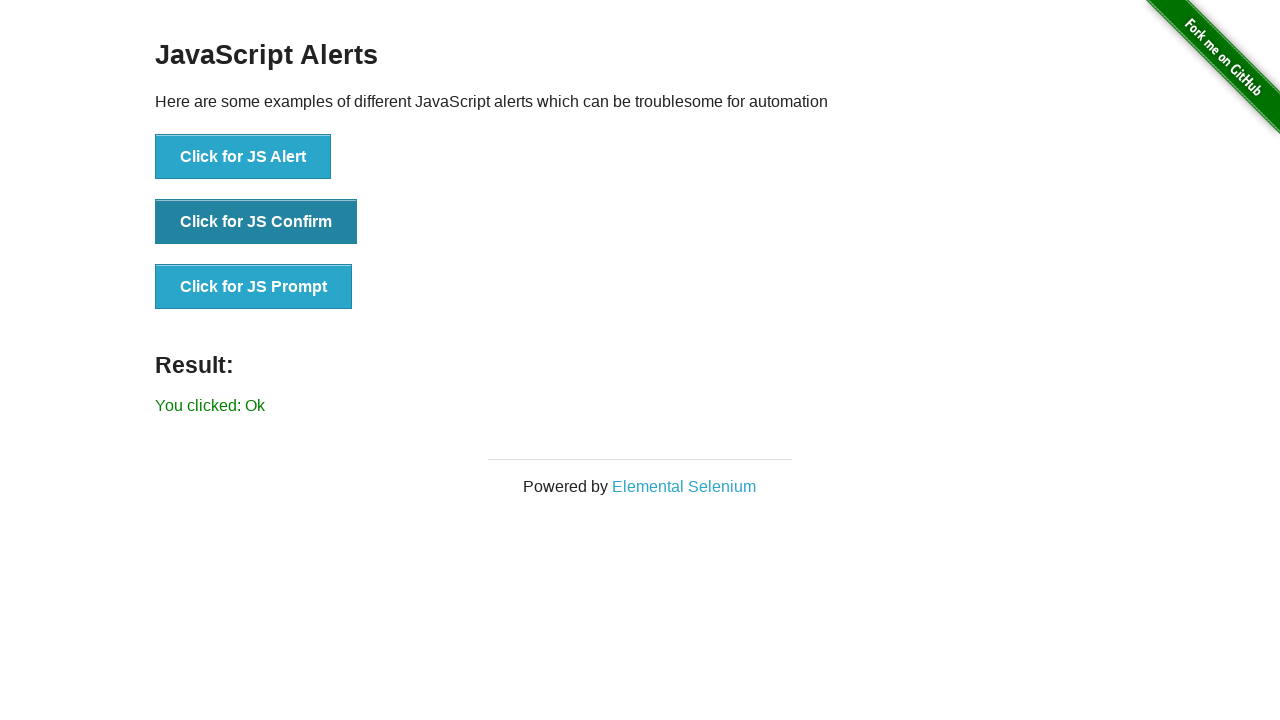

Clicked second button again and dismissed confirm dialog at (256, 222) on xpath=//*[@id='content']/div/ul/li[2]/button
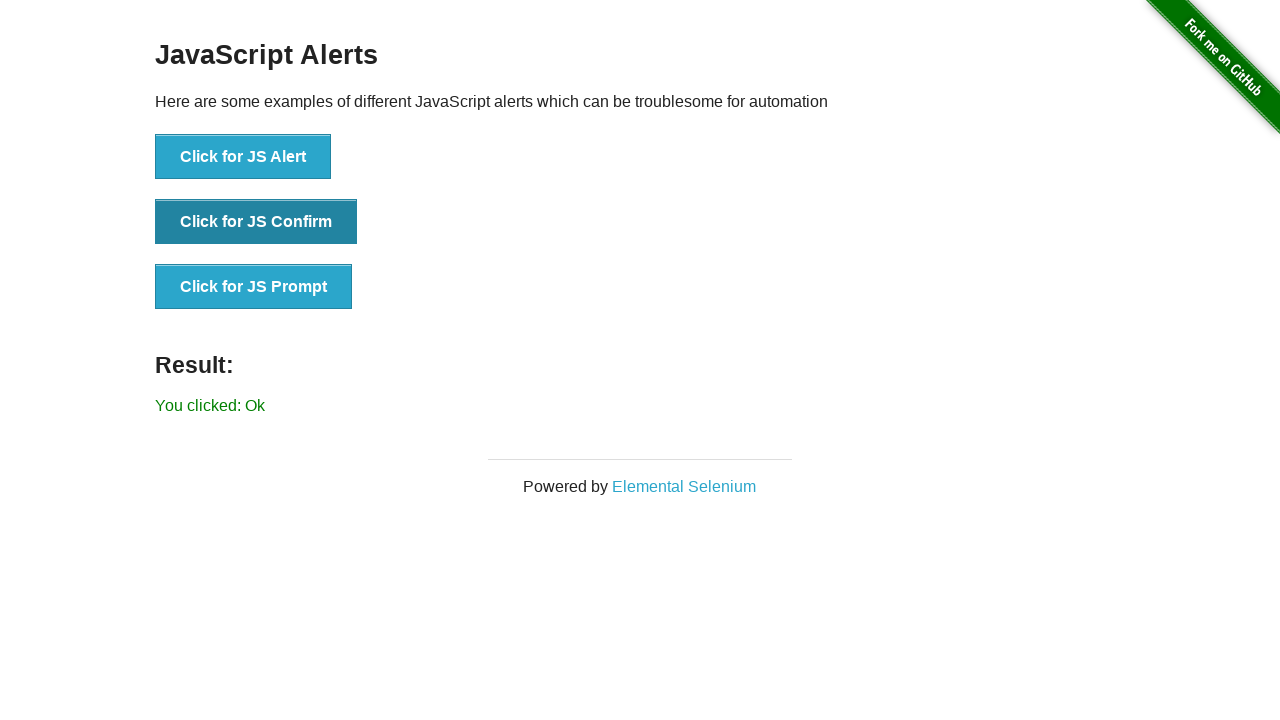

Waited 1 second after dismissing confirm dialog
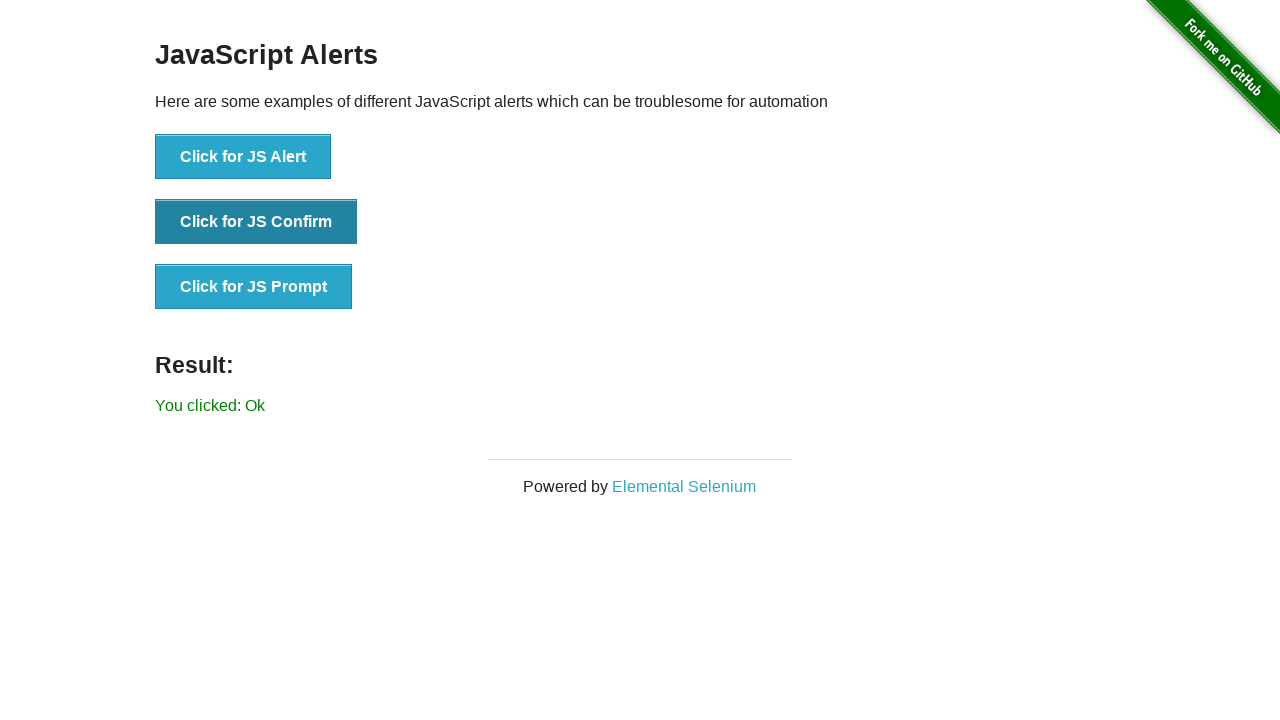

Clicked third button and entered text in prompt dialog at (254, 287) on xpath=//*[@id='content']/div/ul/li[3]/button
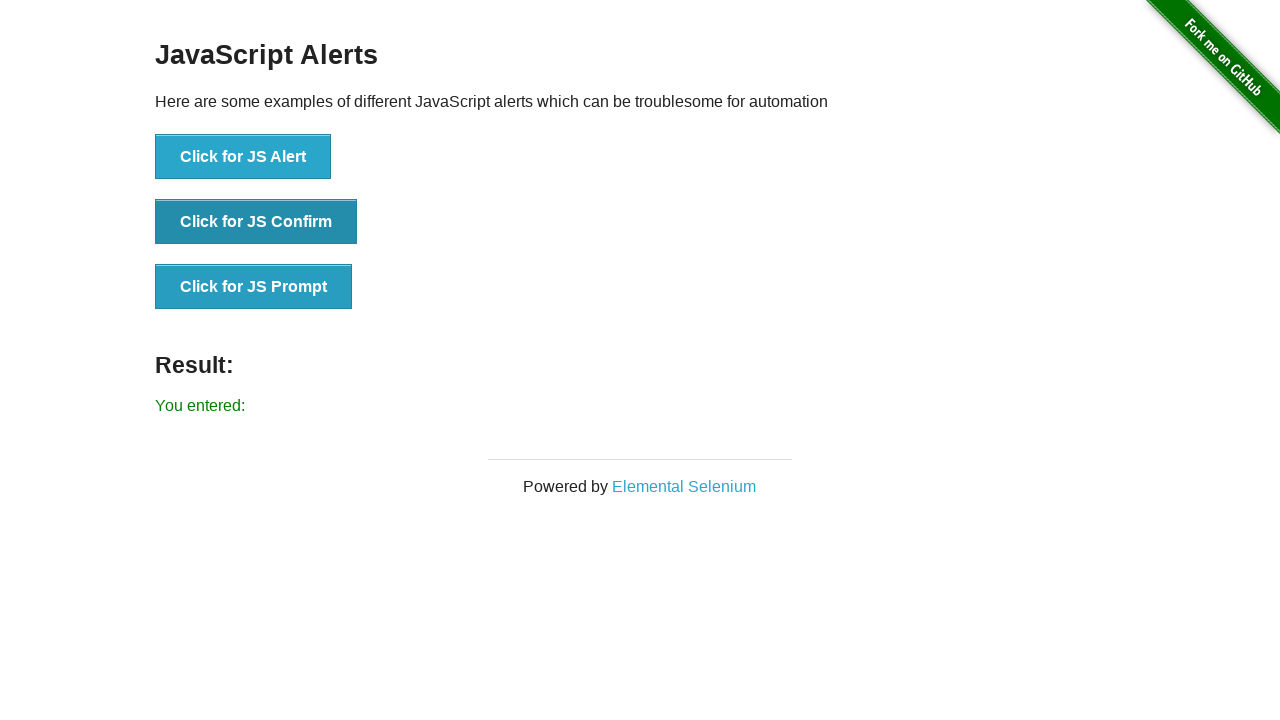

Result element appeared after prompt submission
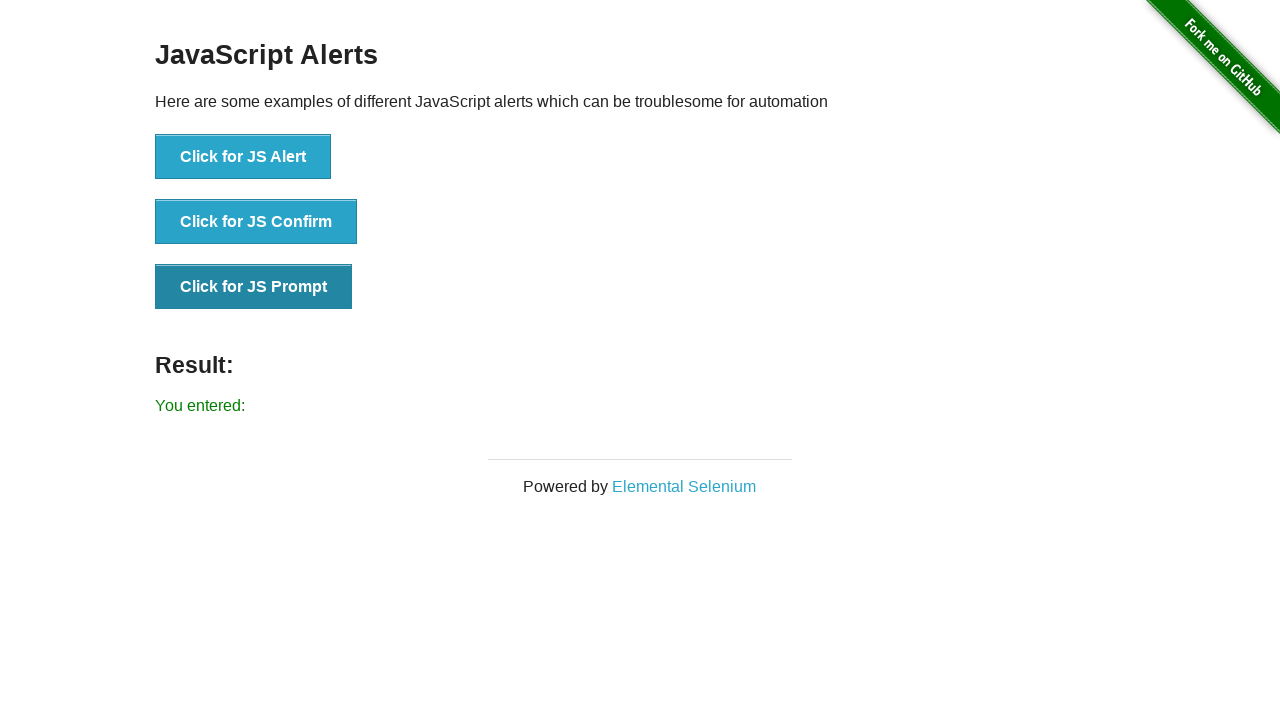

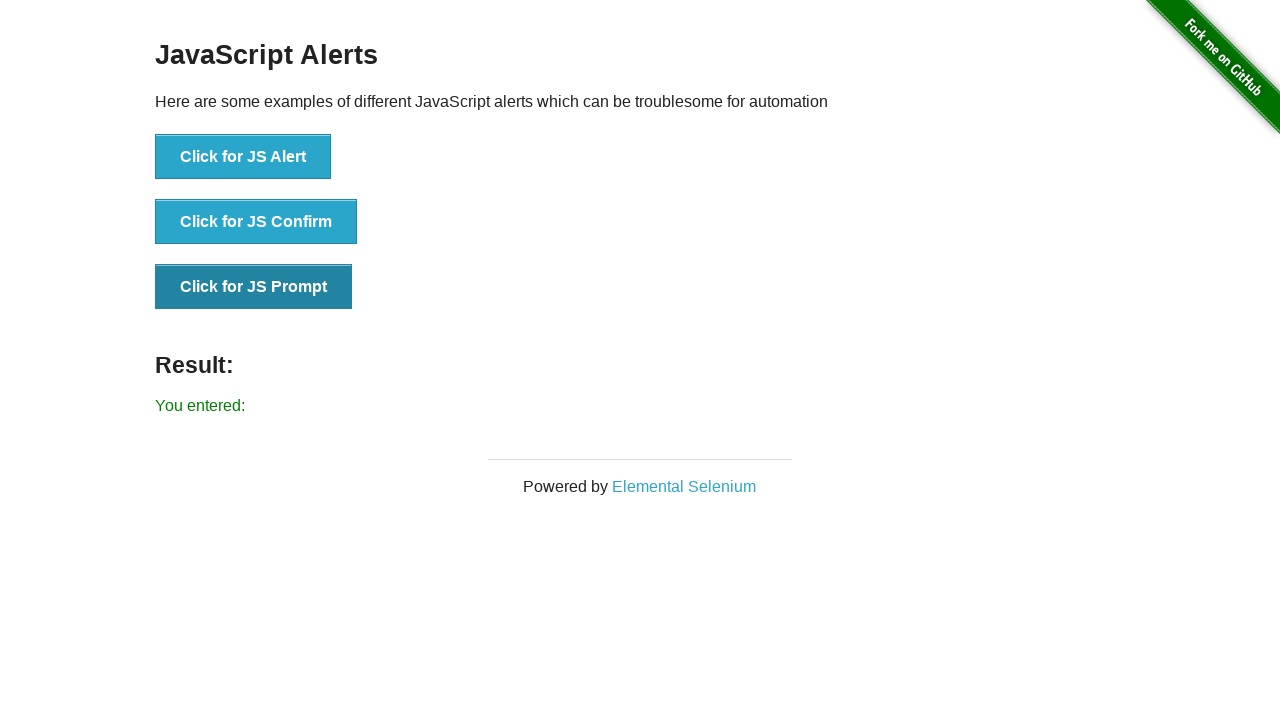